Tests clearing the complete state of all items by checking and unchecking the toggle-all checkbox

Starting URL: https://demo.playwright.dev/todomvc

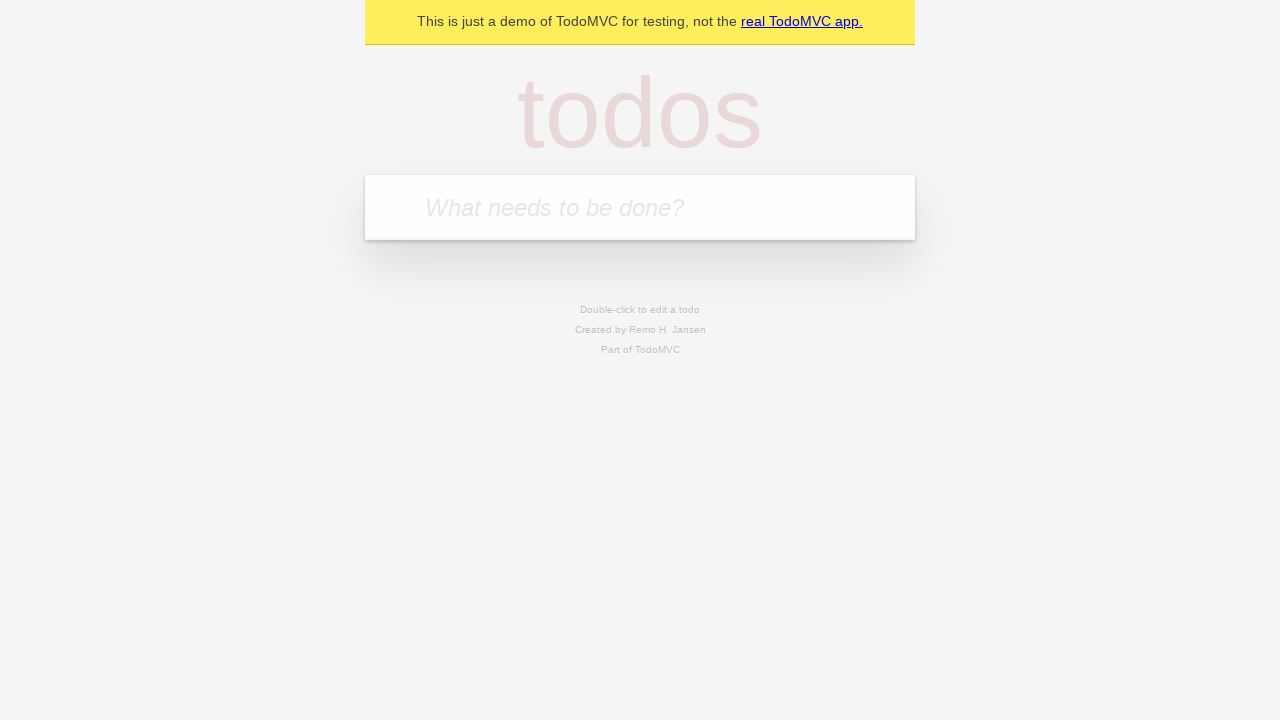

Filled new todo field with 'buy some cheese' on .new-todo
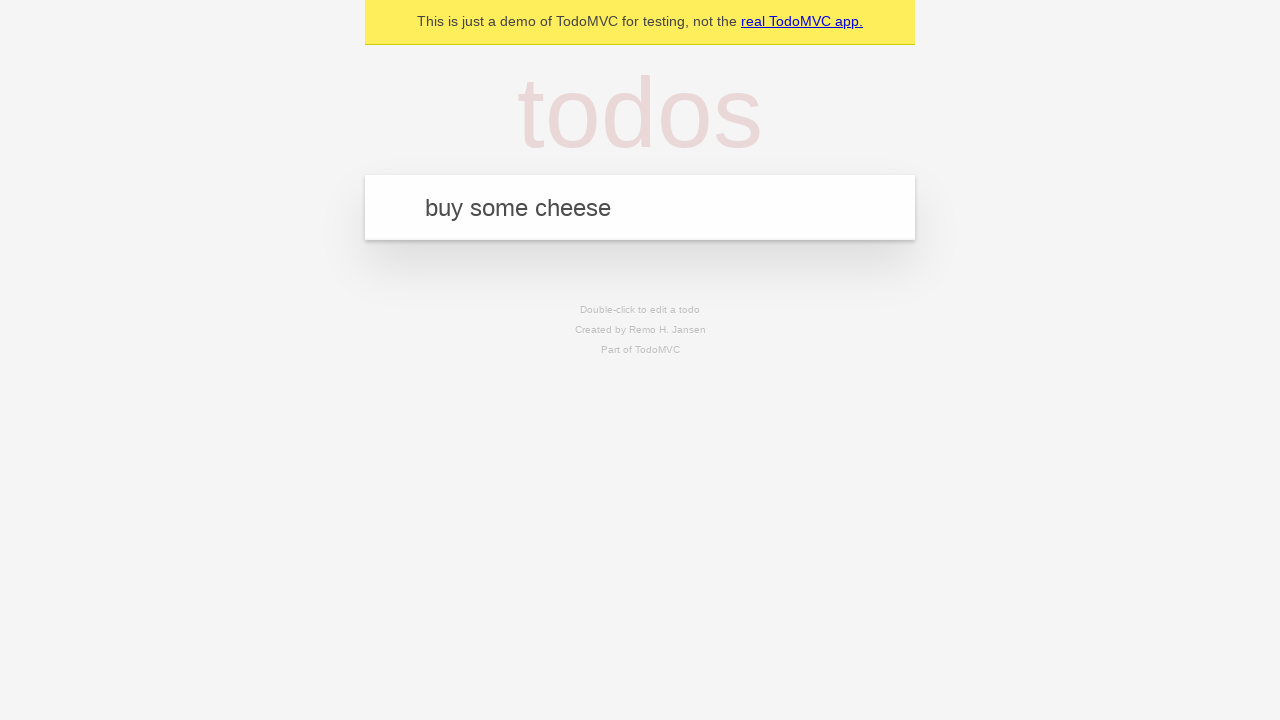

Pressed Enter to add first todo item on .new-todo
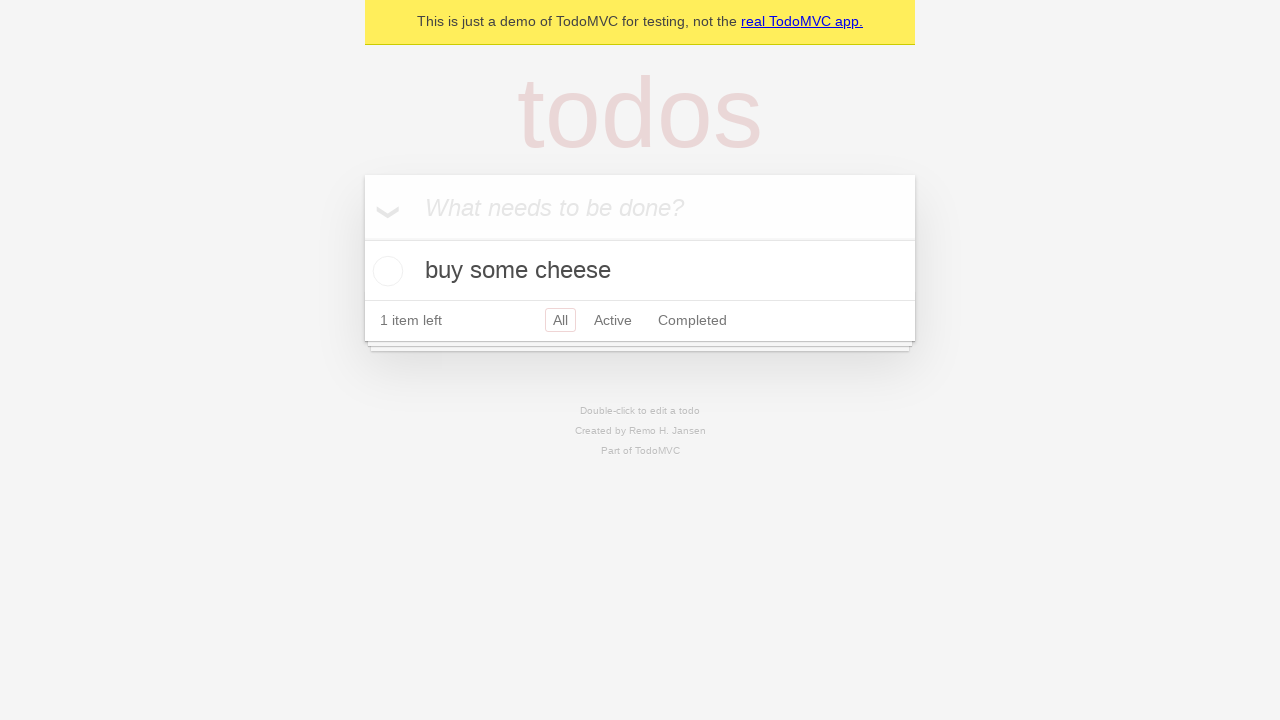

Filled new todo field with 'feed the cat' on .new-todo
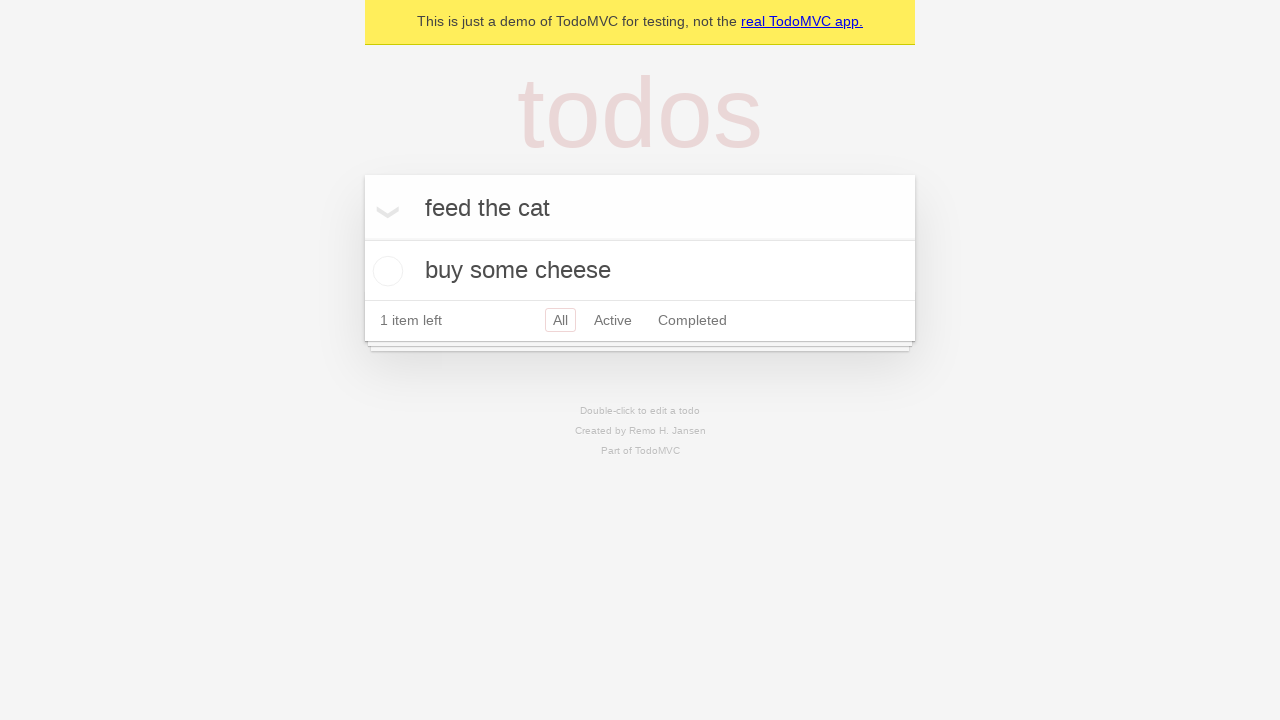

Pressed Enter to add second todo item on .new-todo
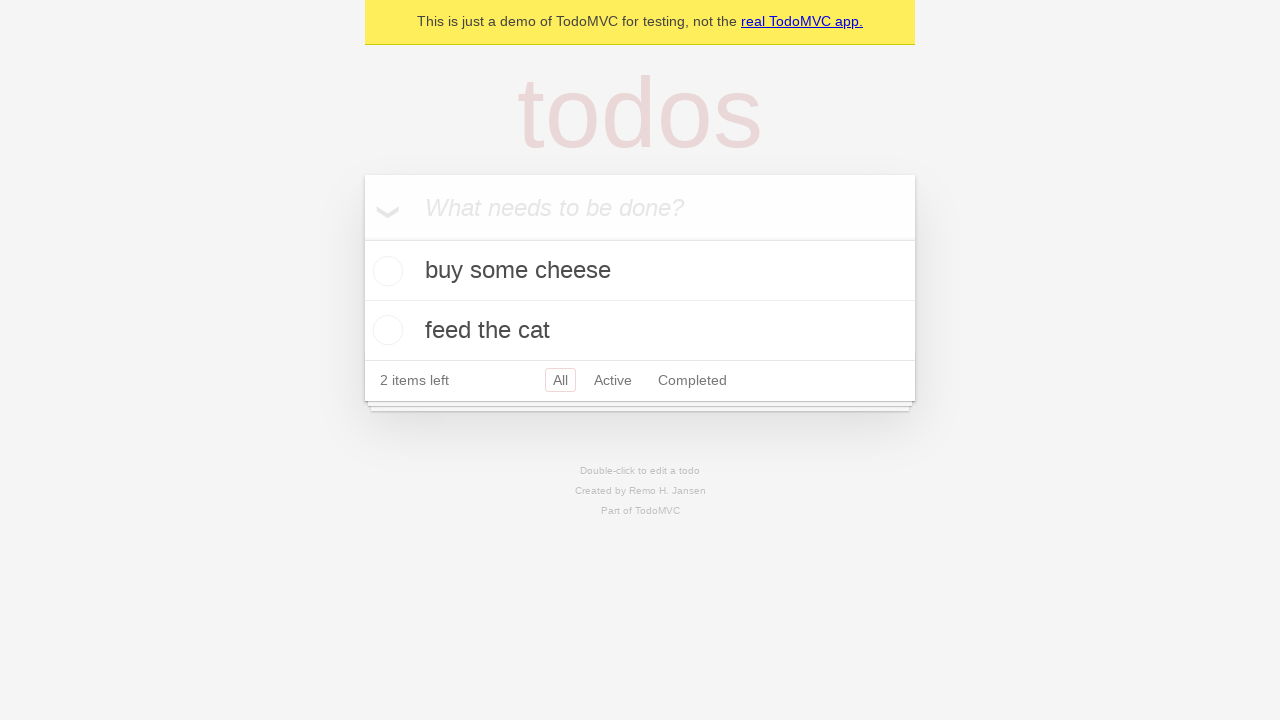

Filled new todo field with 'book a doctors appointment' on .new-todo
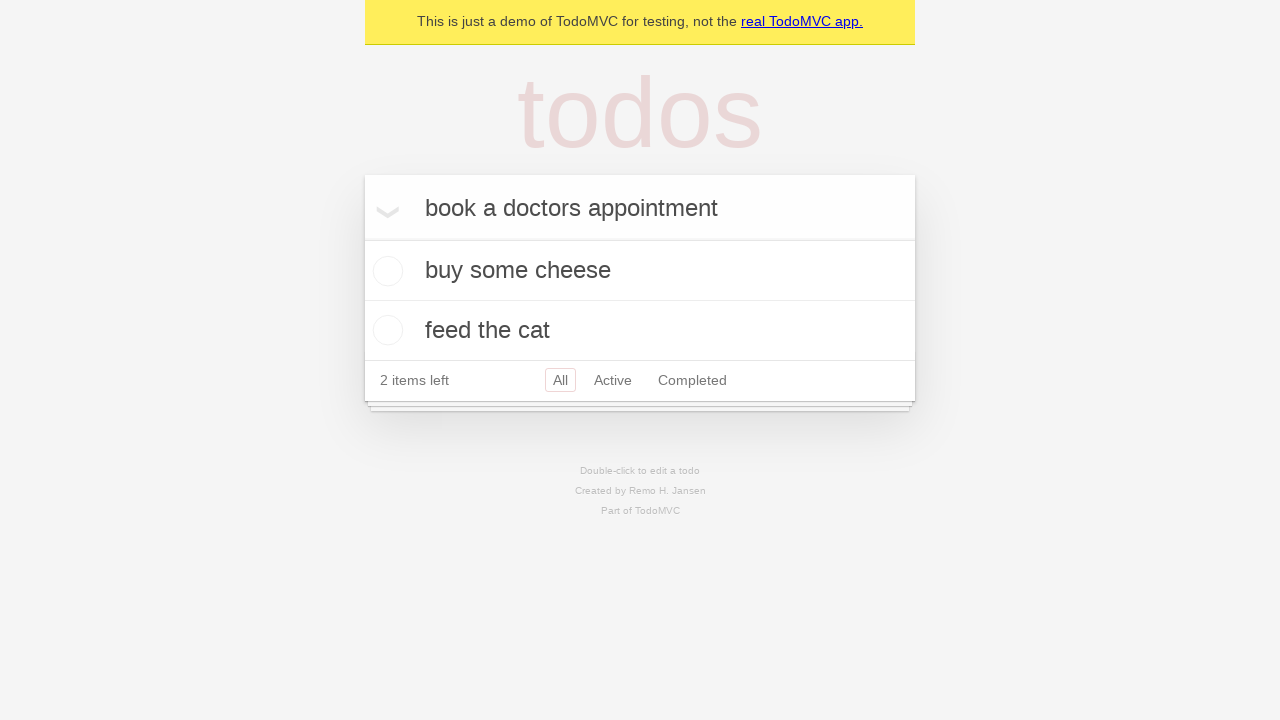

Pressed Enter to add third todo item on .new-todo
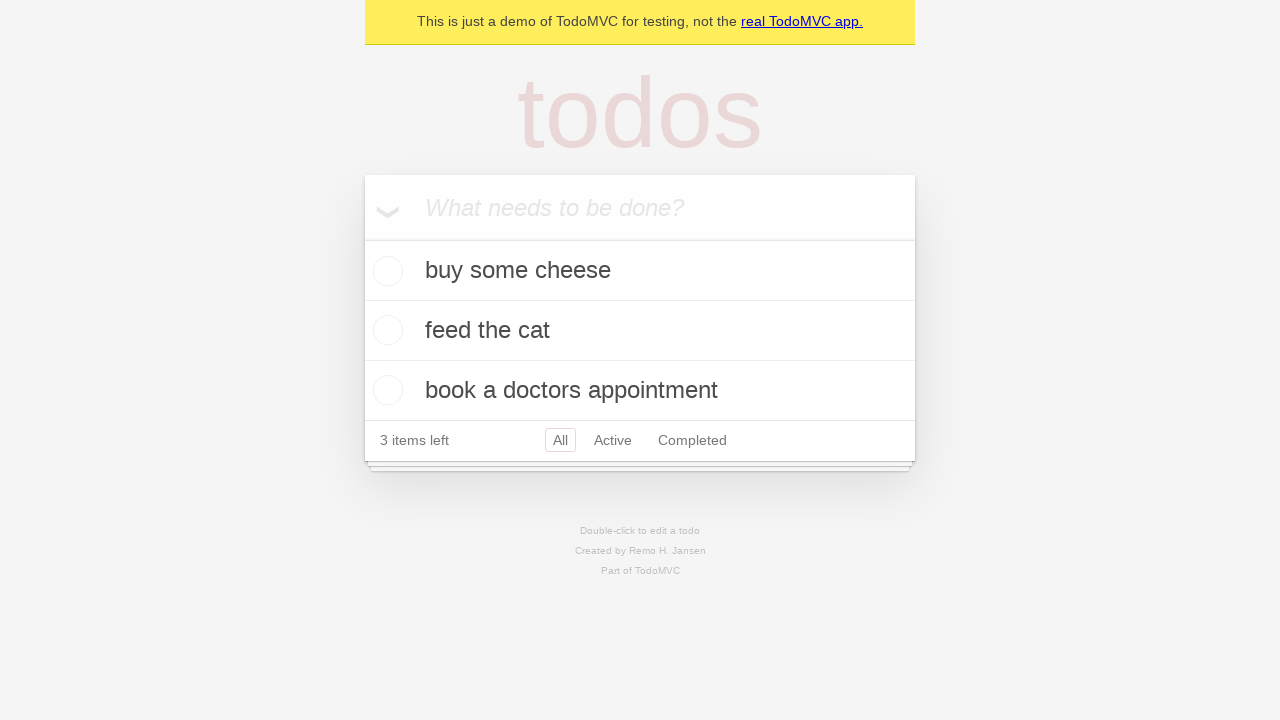

Waited for all three todo items to be present in the list
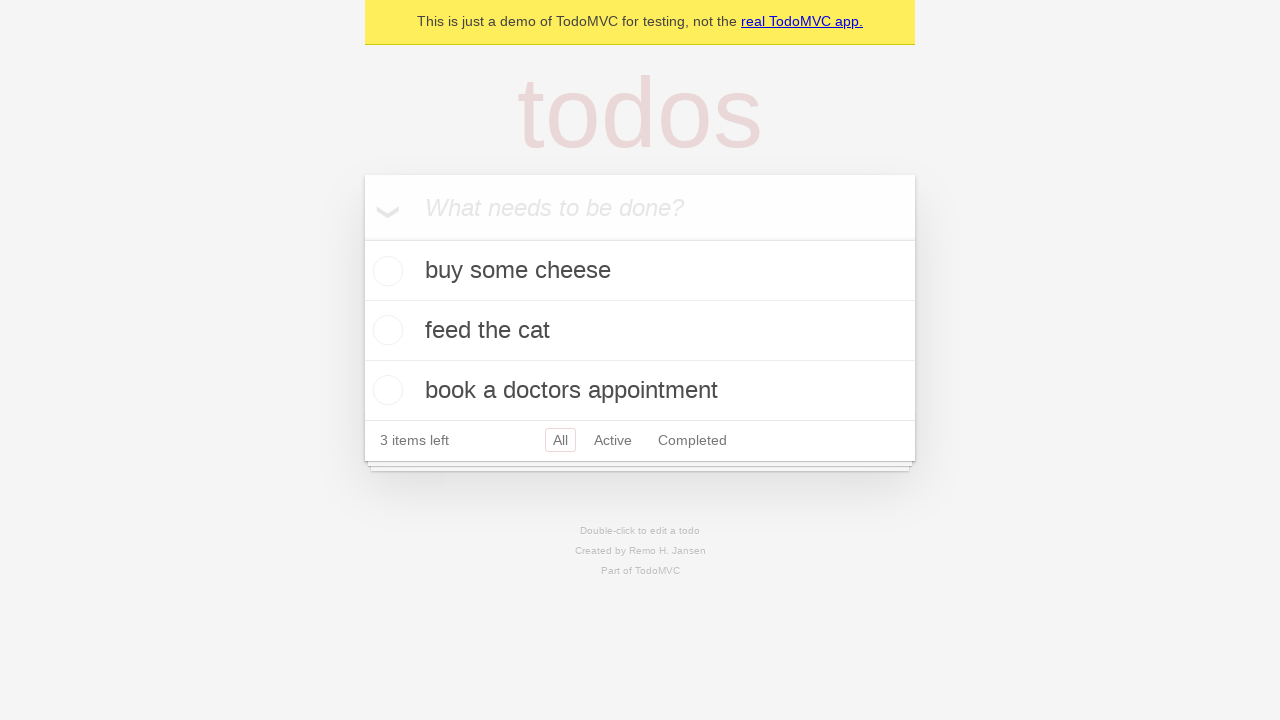

Clicked toggle-all checkbox to mark all items as complete at (362, 238) on .toggle-all
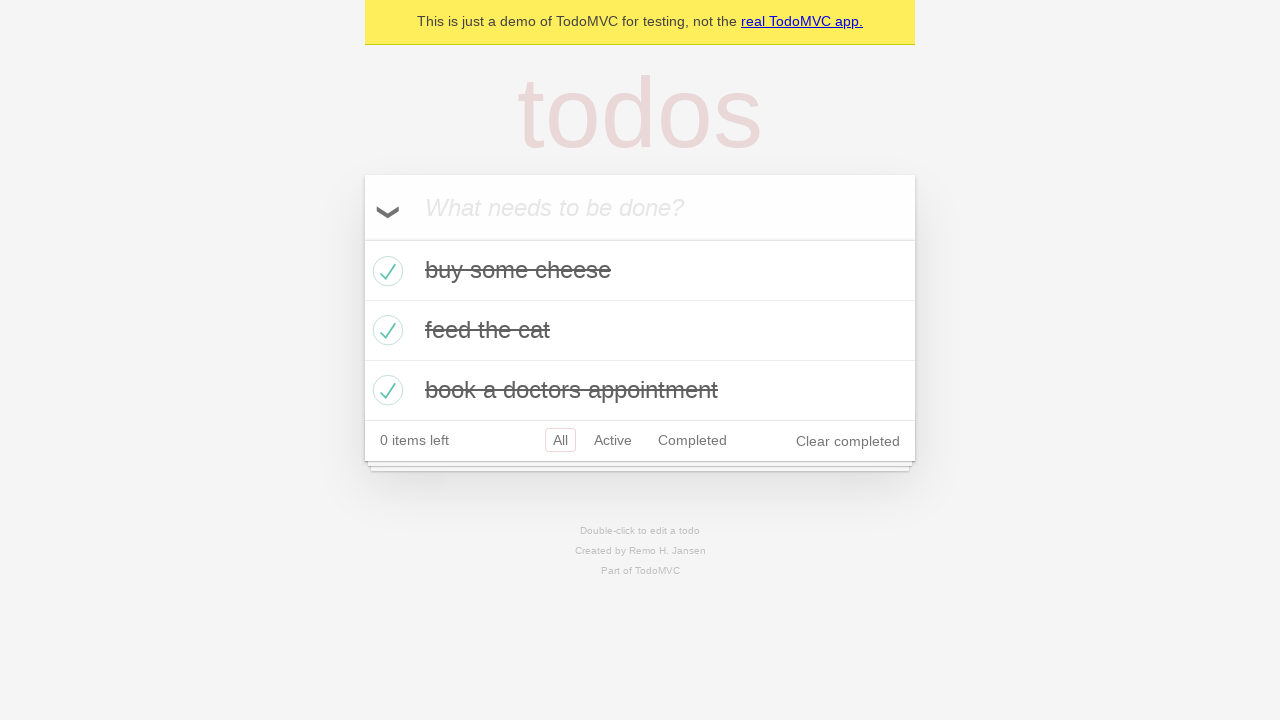

Clicked toggle-all checkbox to uncheck all completed items, clearing complete state at (362, 238) on .toggle-all
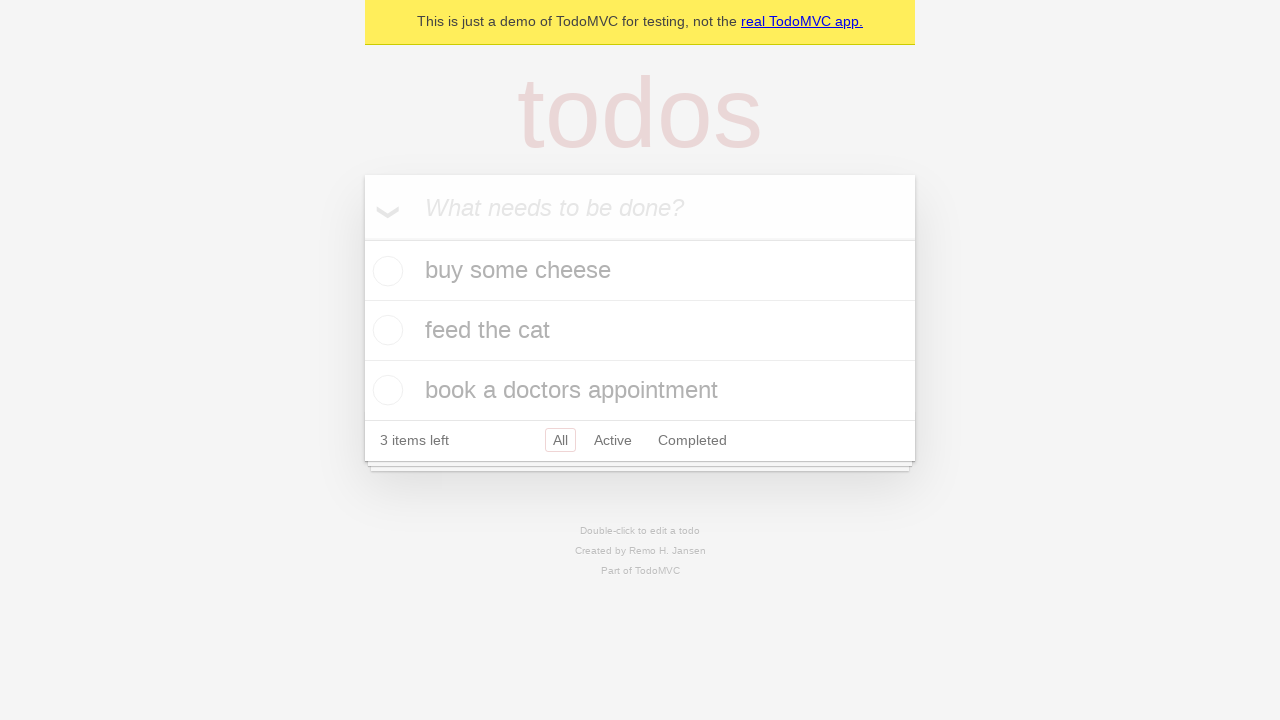

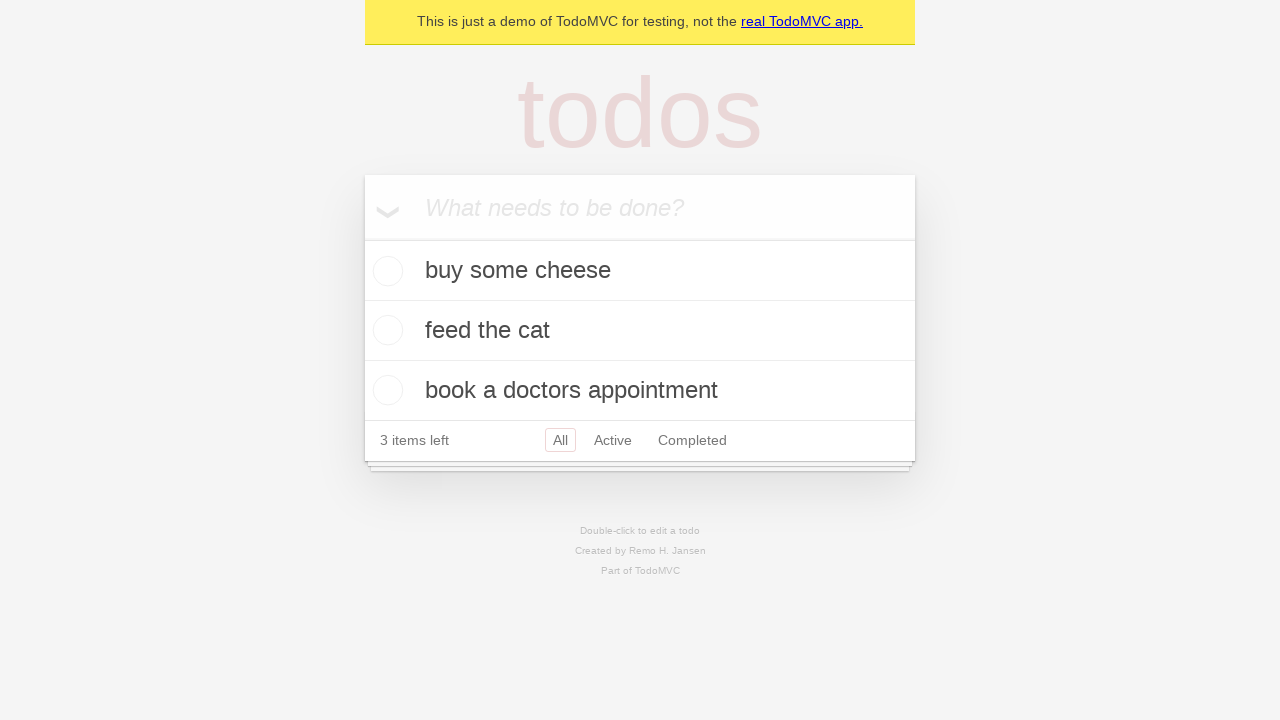